Tests dropdown selection functionality by selecting an option from a select menu using its value attribute

Starting URL: https://demoqa.com/select-menu

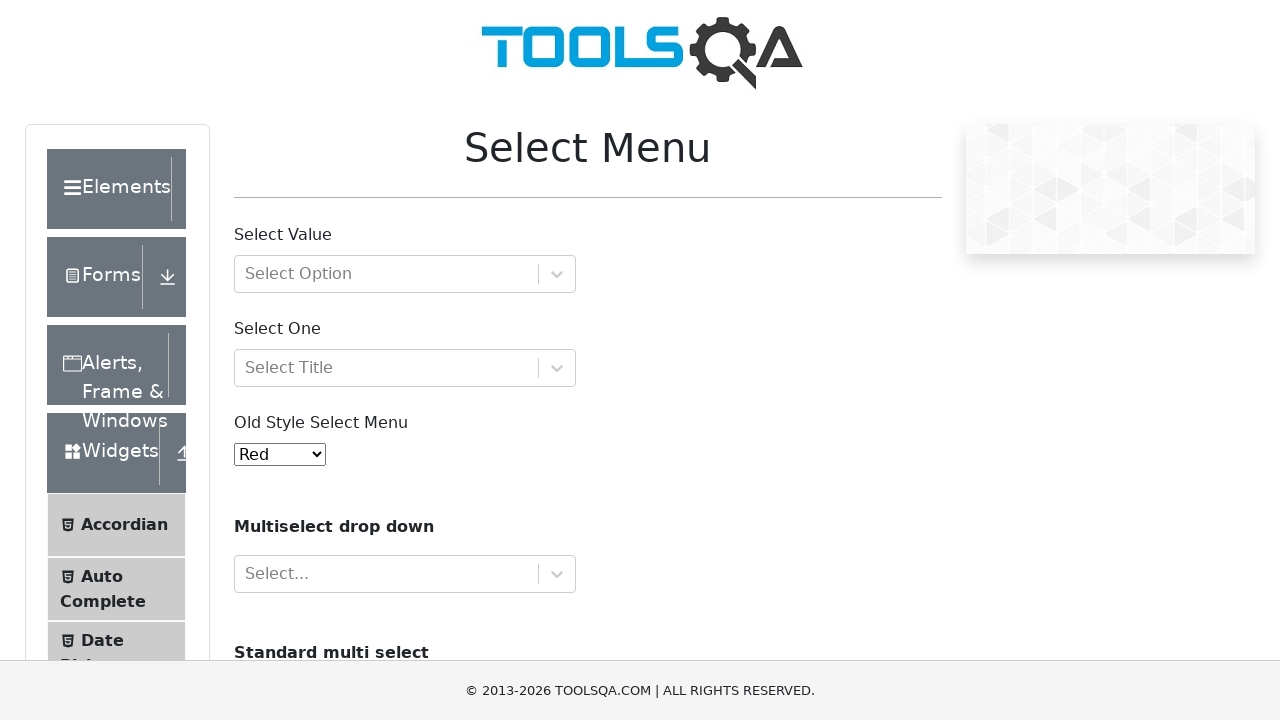

Navigated to dropdown select menu page
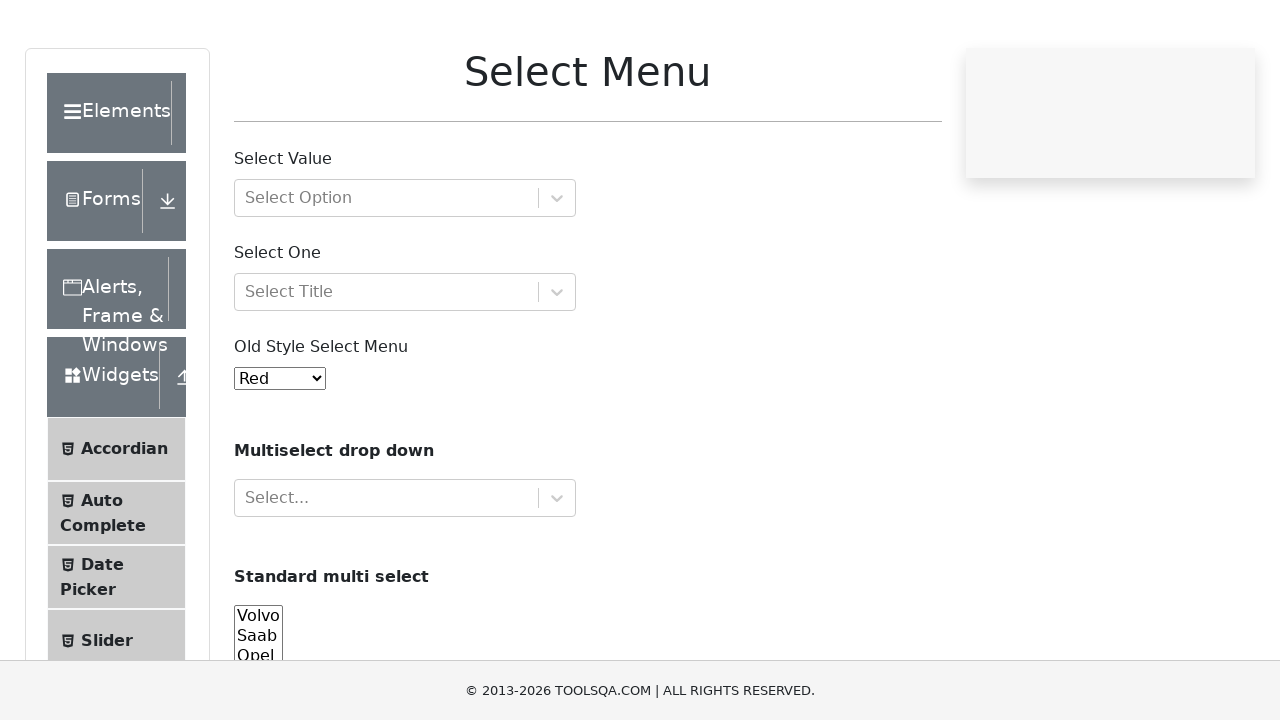

Selected option with value '7' from dropdown menu on #oldSelectMenu
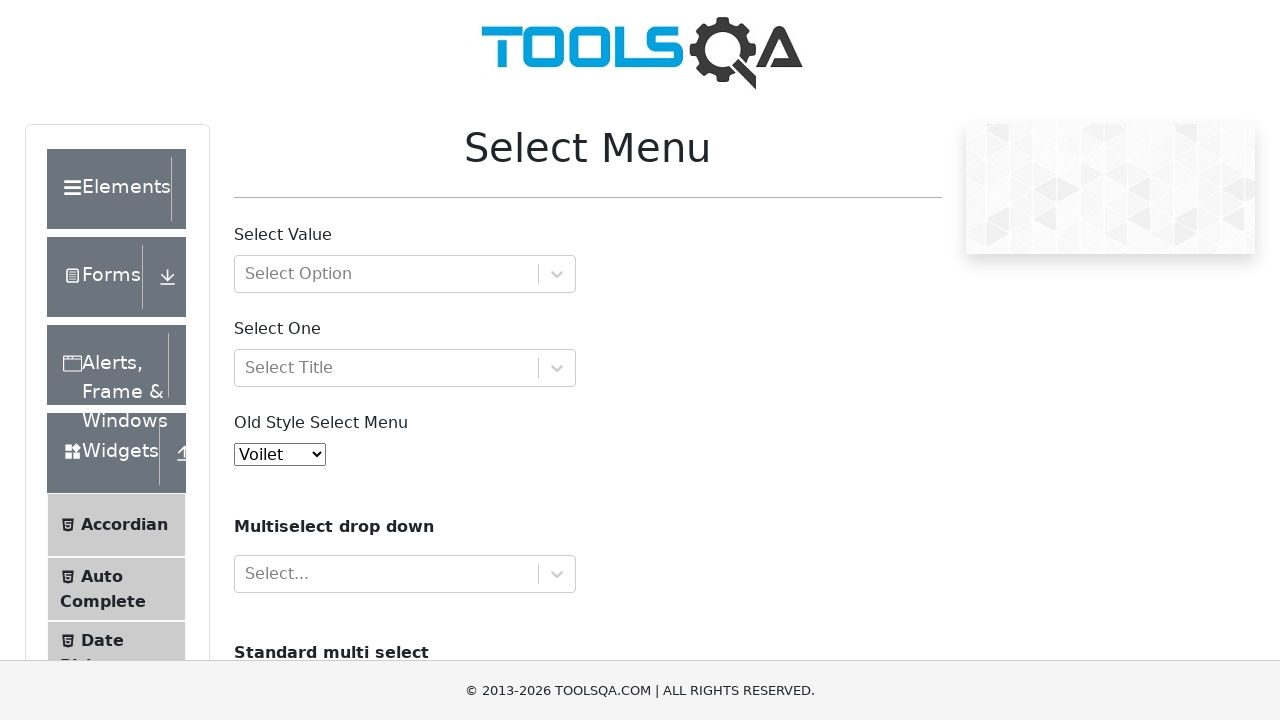

Waited 500ms for selection to be processed
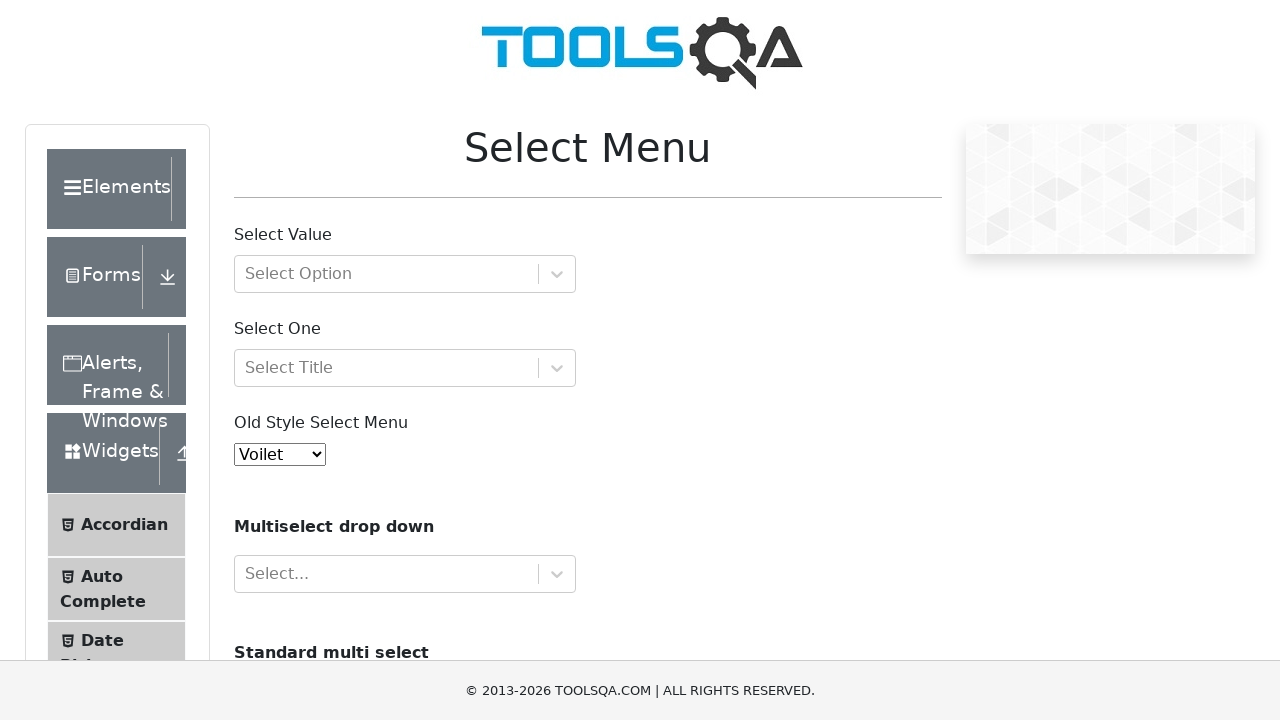

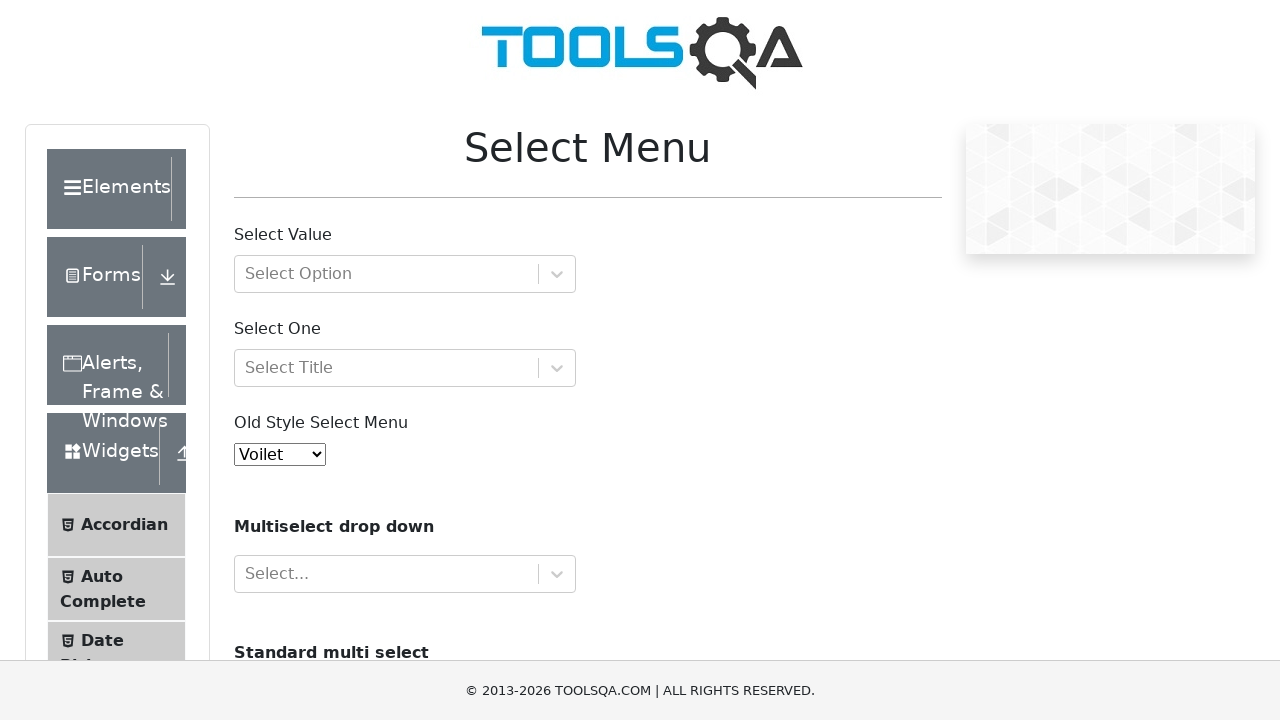